Tests login functionality with invalid credentials, verifying that an appropriate error message is displayed when incorrect email and password are provided

Starting URL: https://automationexercise.com/

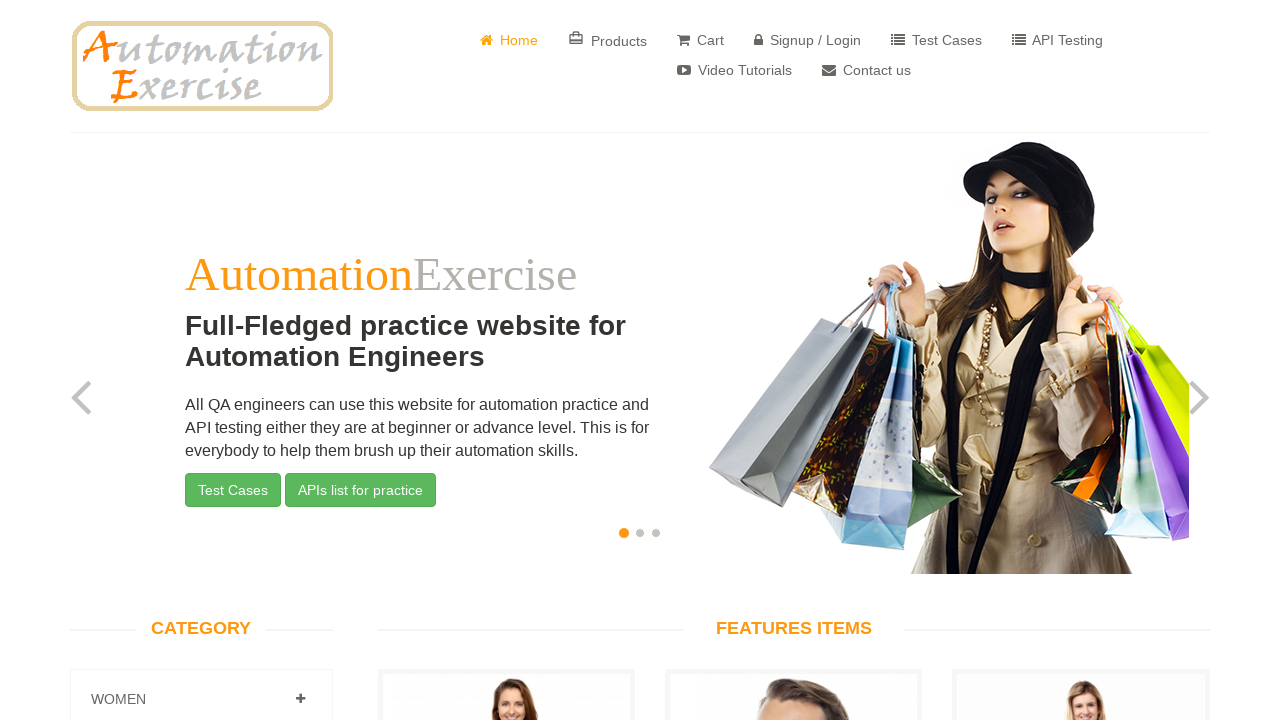

Verified home page title is 'Automation Exercise'
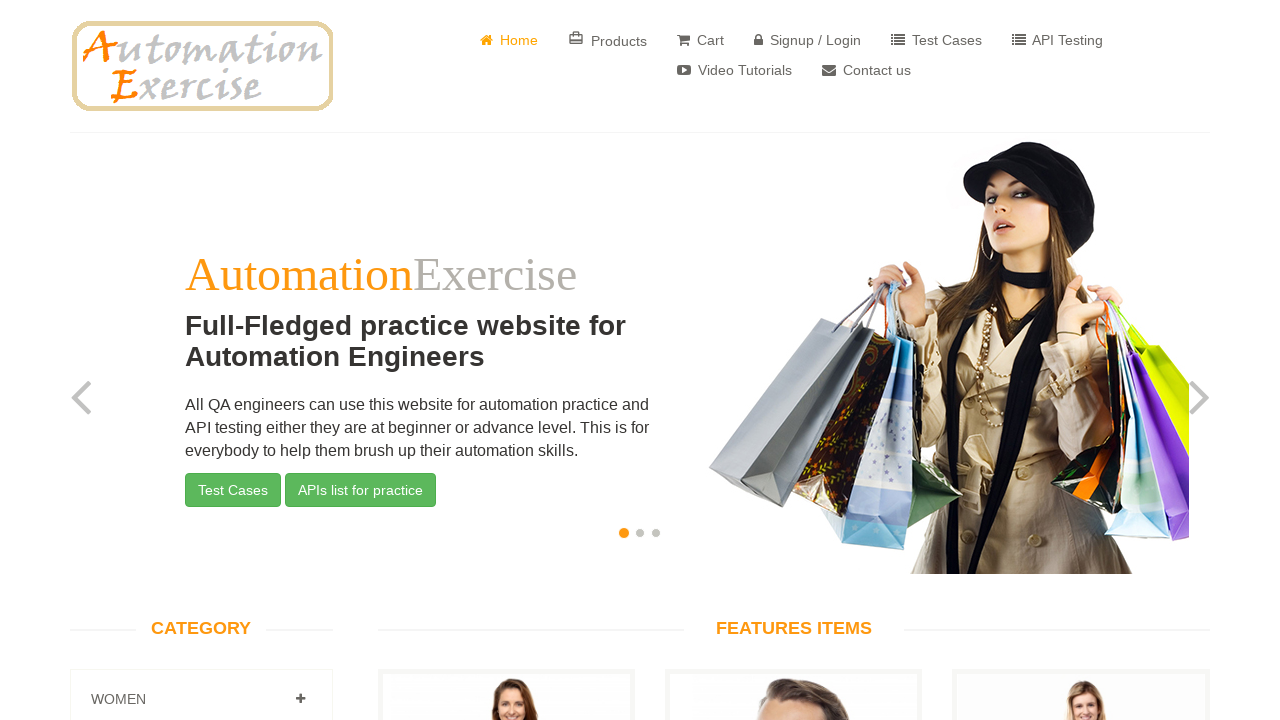

Clicked on Signup/Login button at (808, 35) on xpath=//ul[@class='nav navbar-nav']/li[4]
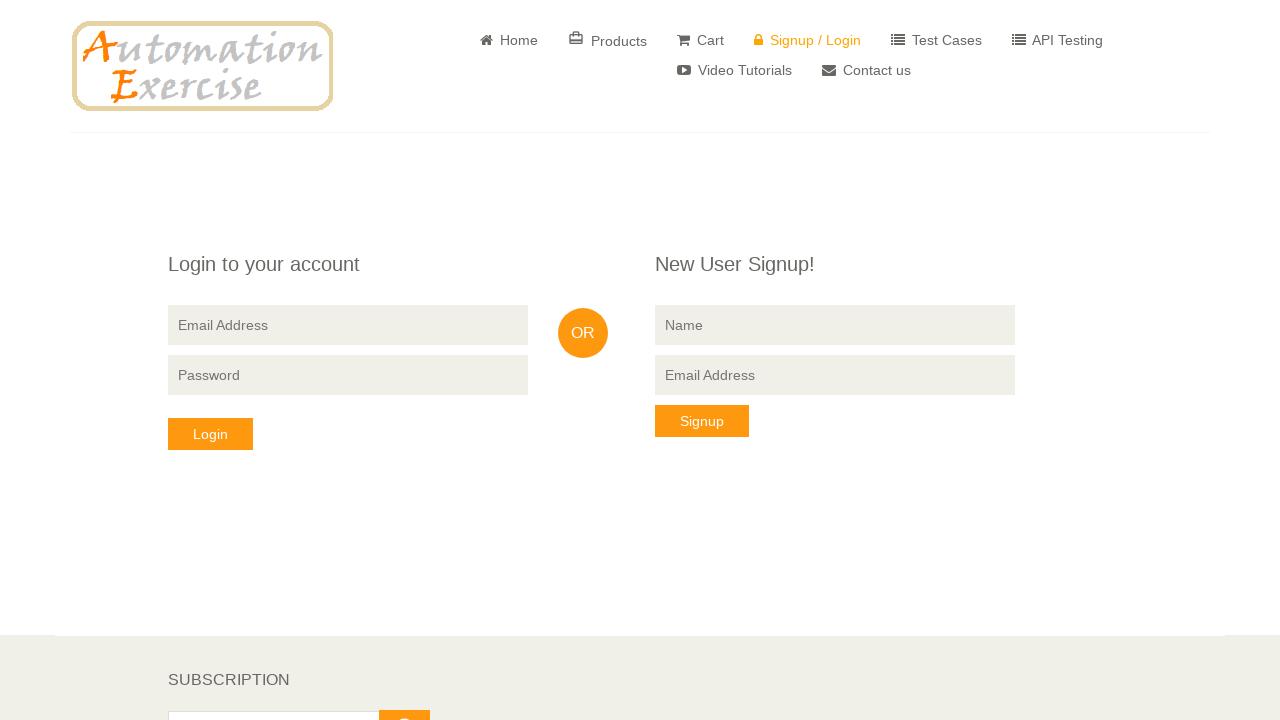

Verified login page heading is visible
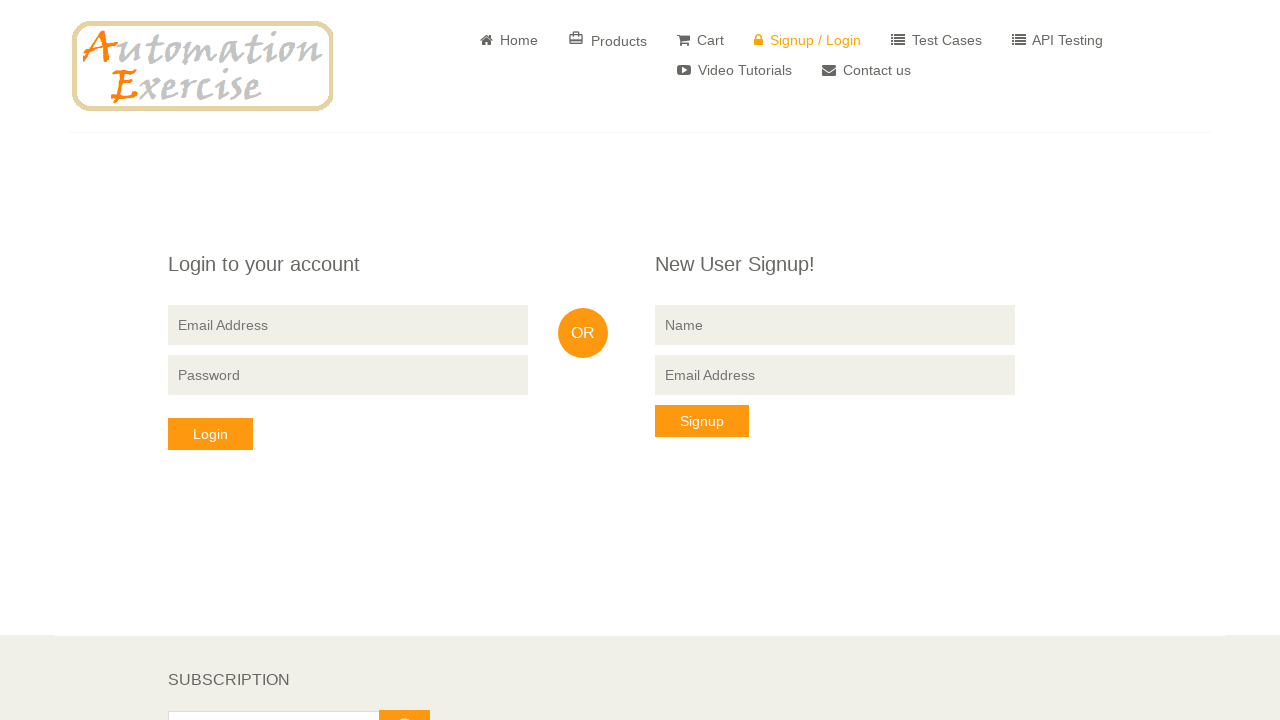

Verified login page heading text is 'Login to your account'
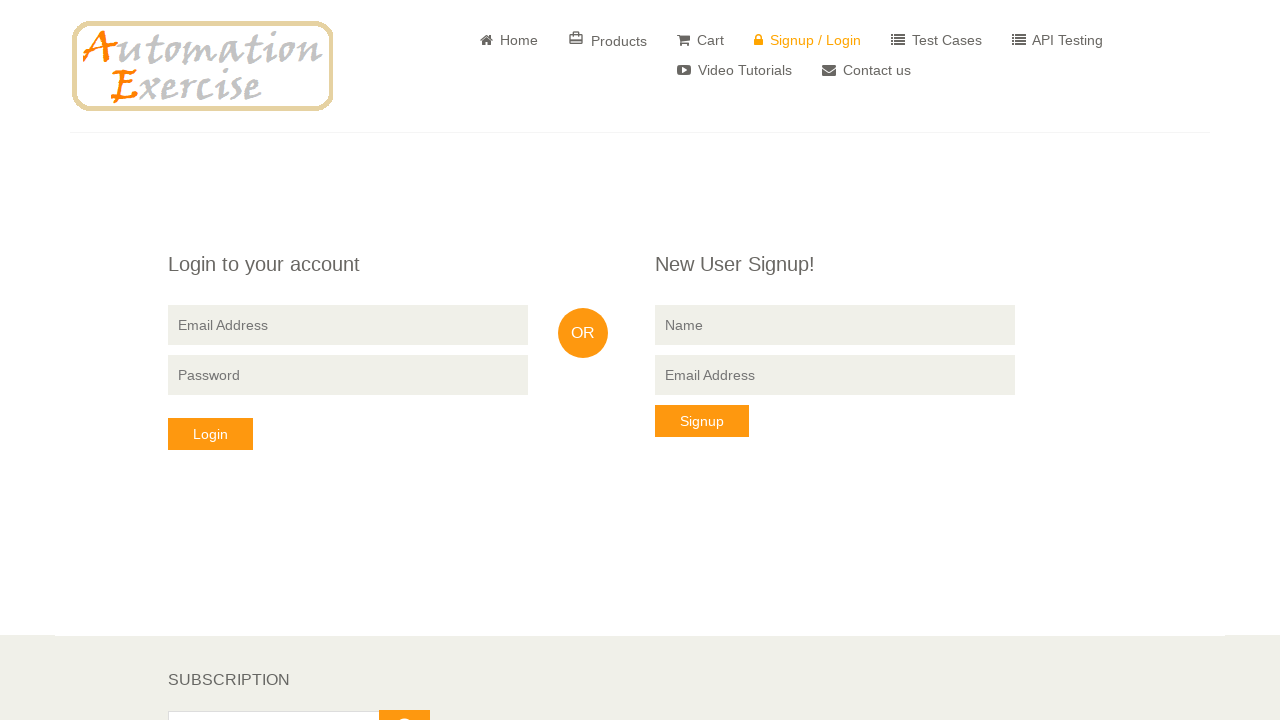

Filled email field with invalid email 'testuser478@gmail.com' on input[name='email']
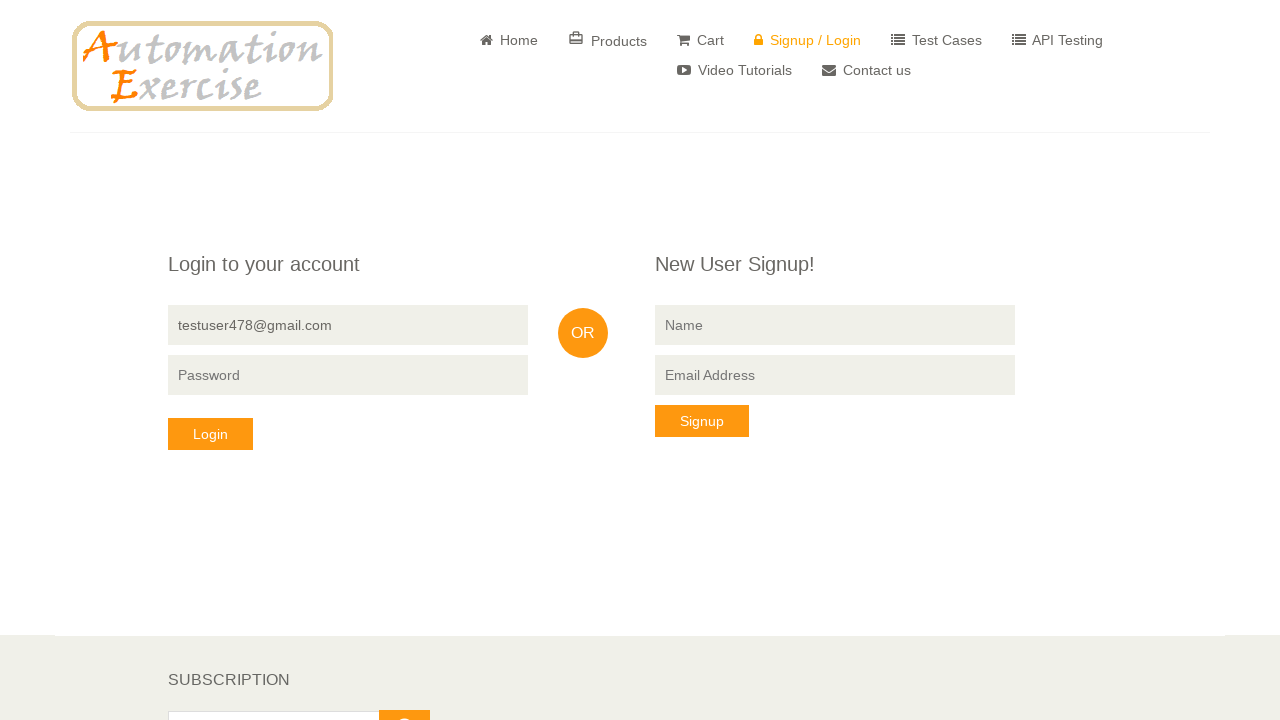

Filled password field with invalid password 'WrongPass123!' on input[name='password']
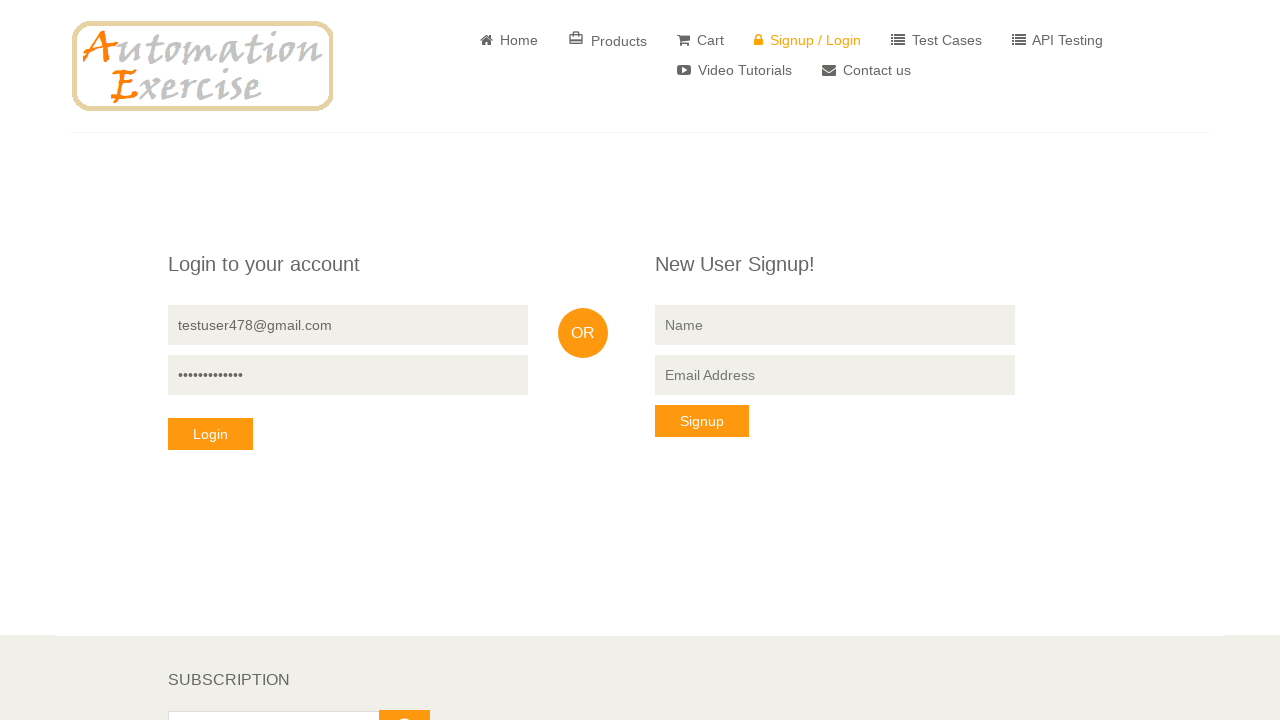

Clicked login button with invalid credentials at (210, 434) on xpath=//button[normalize-space()='Login']
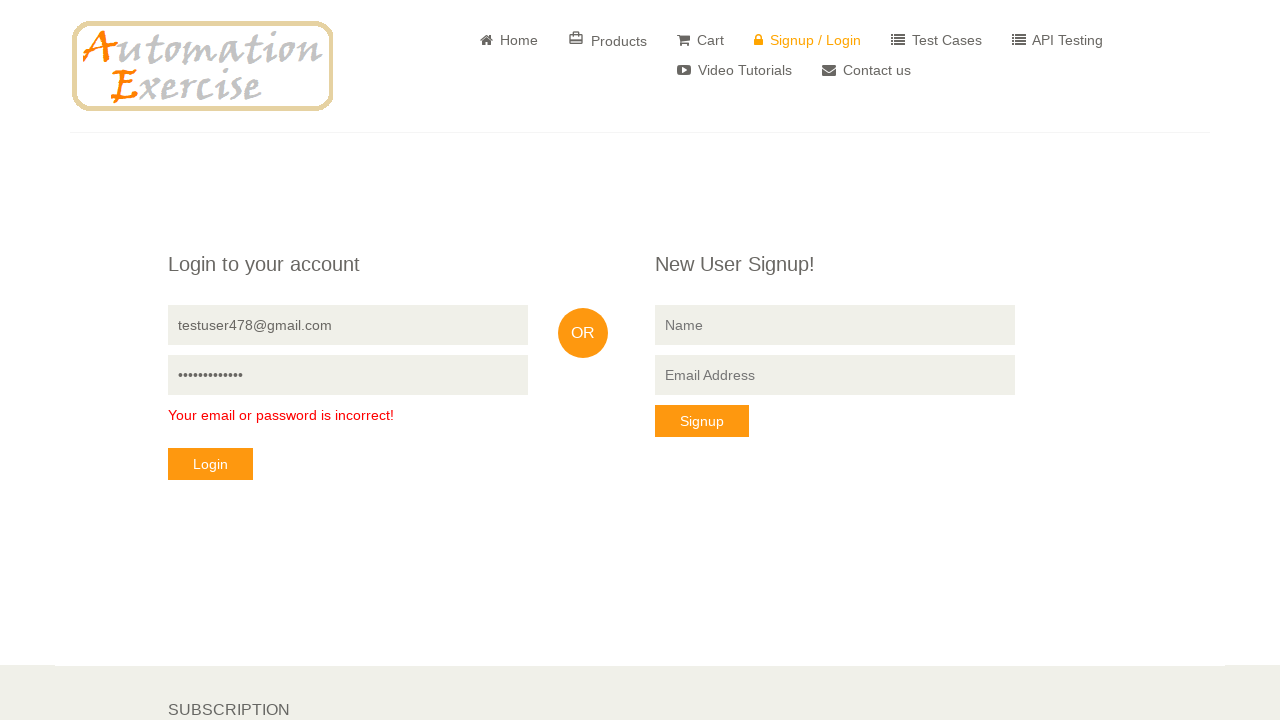

Waited for error message to appear
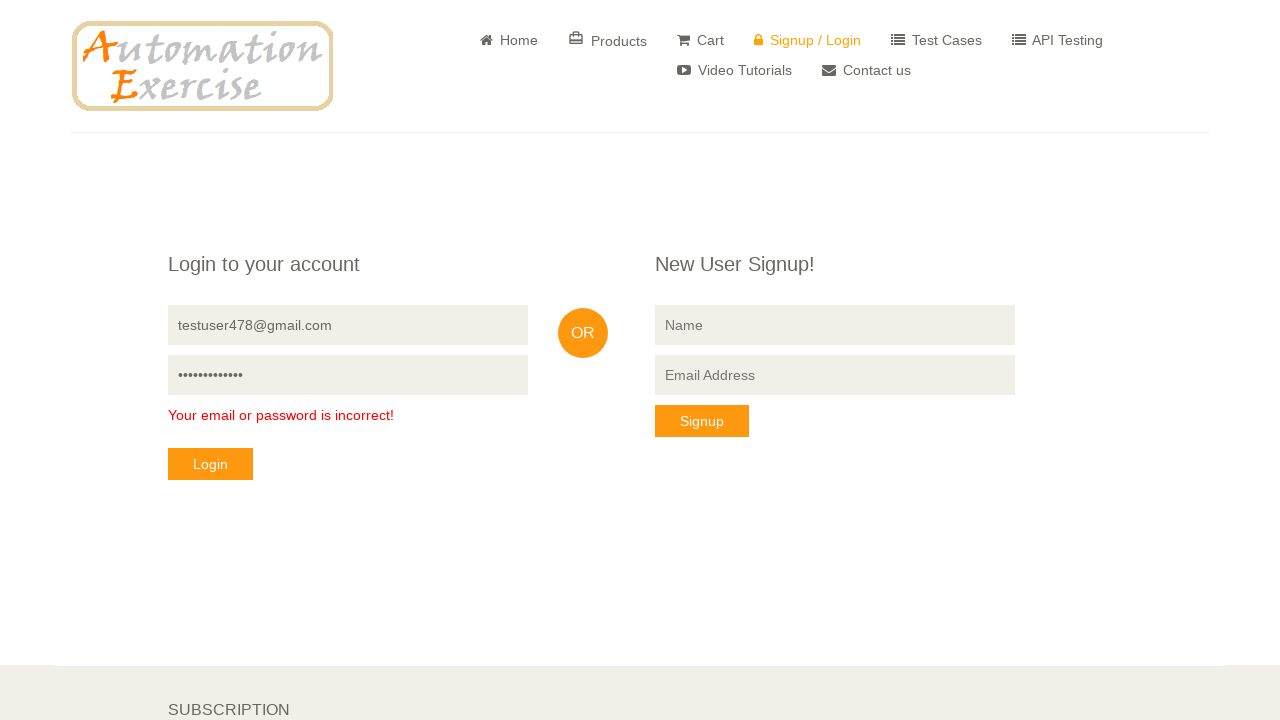

Verified error message is visible
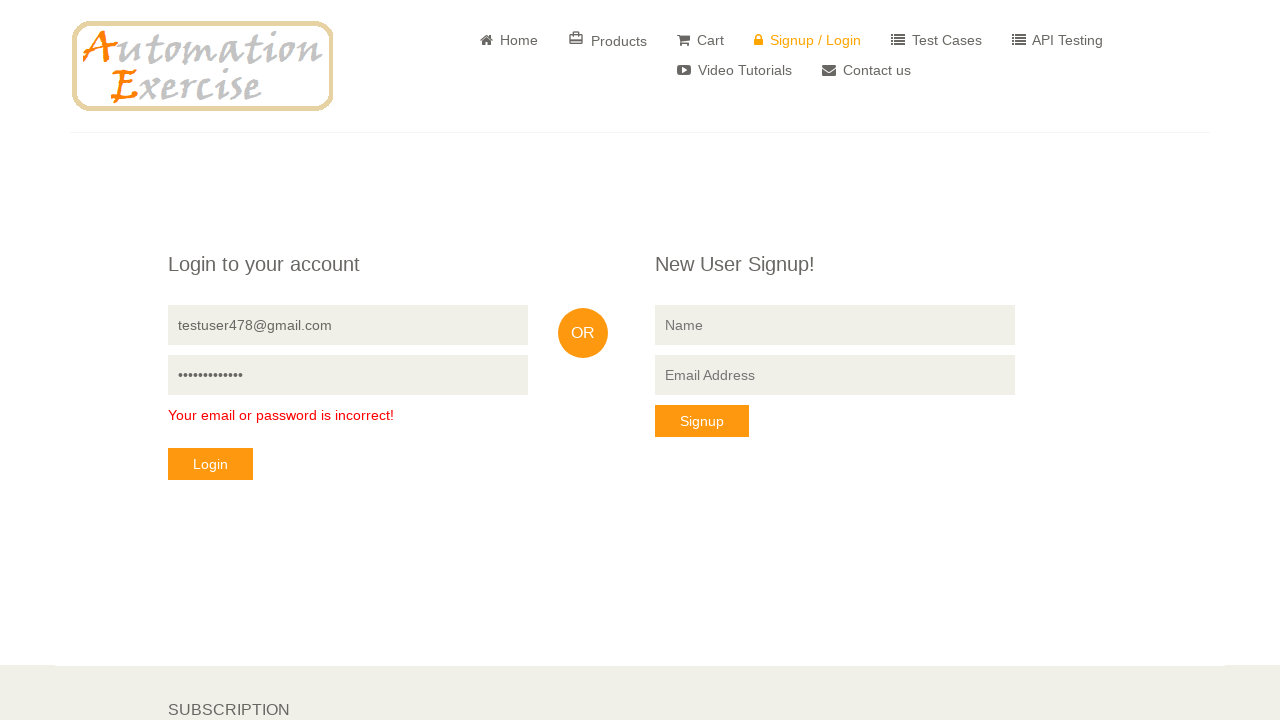

Verified error message contains 'Your email or password is incorrect'
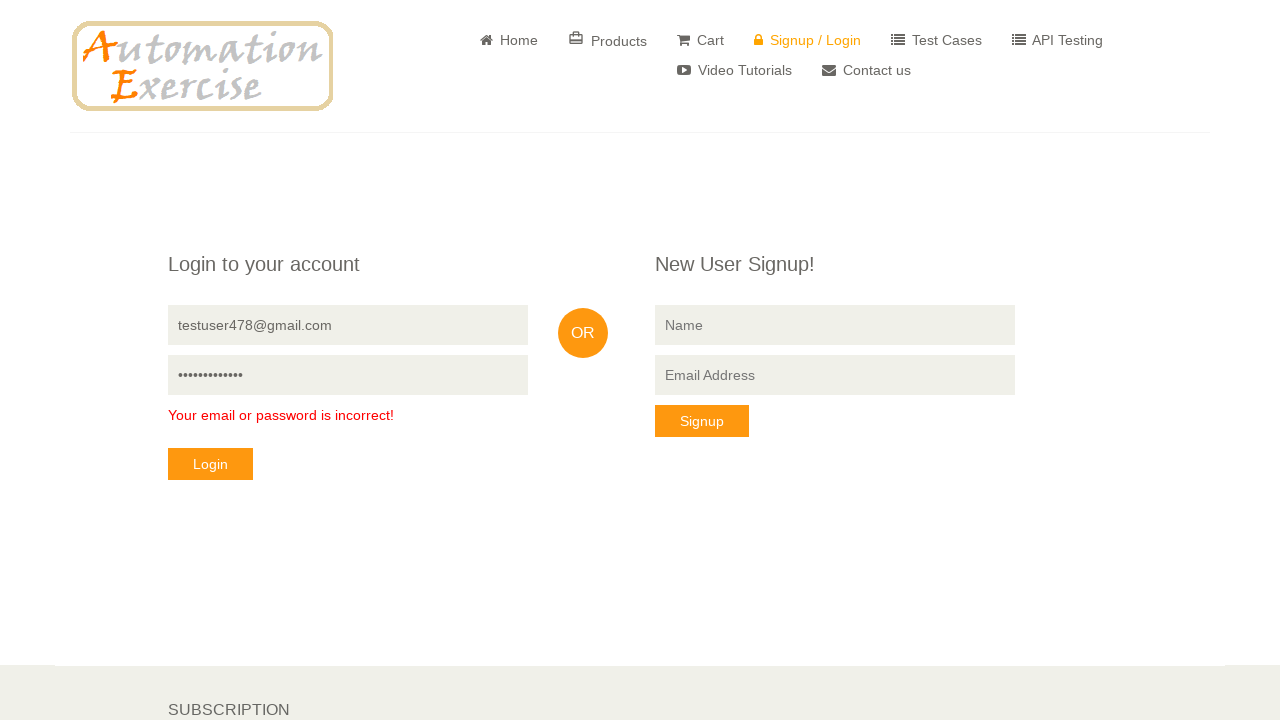

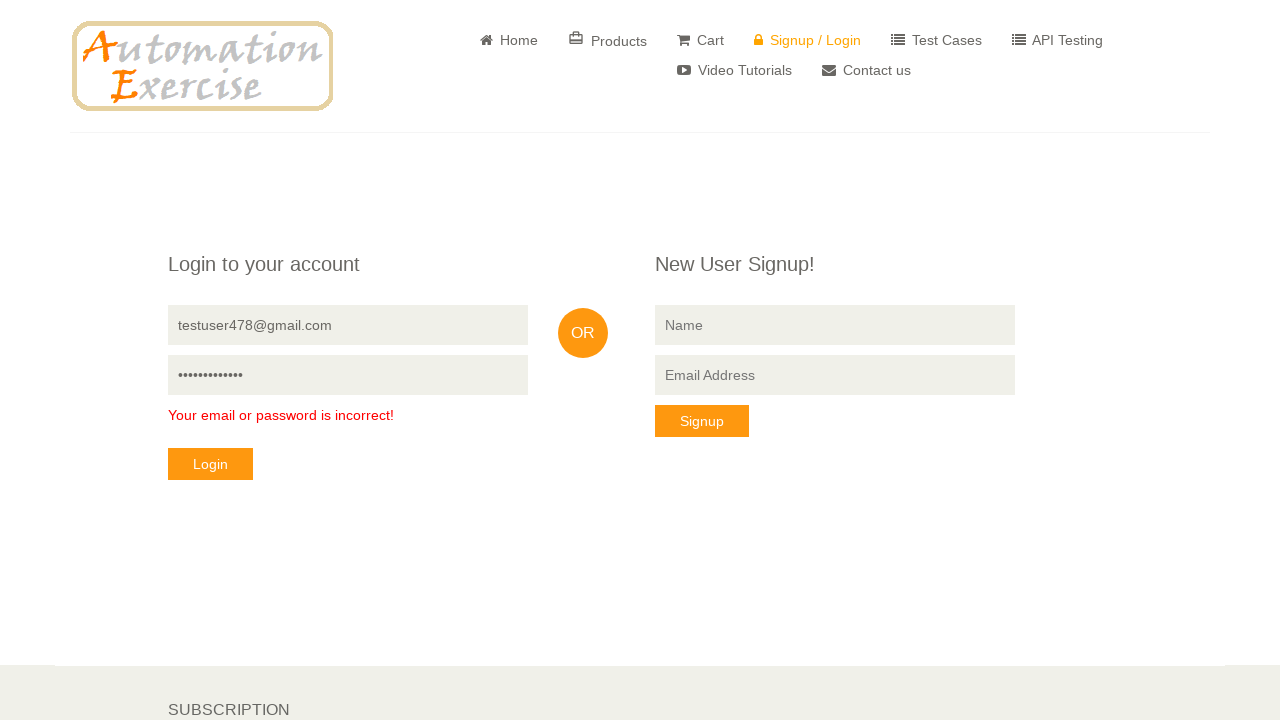